Tests scrolling functionality on a page and within a table, then verifies table data calculations by summing values in a column and comparing with displayed total

Starting URL: https://rahulshettyacademy.com/AutomationPractice/

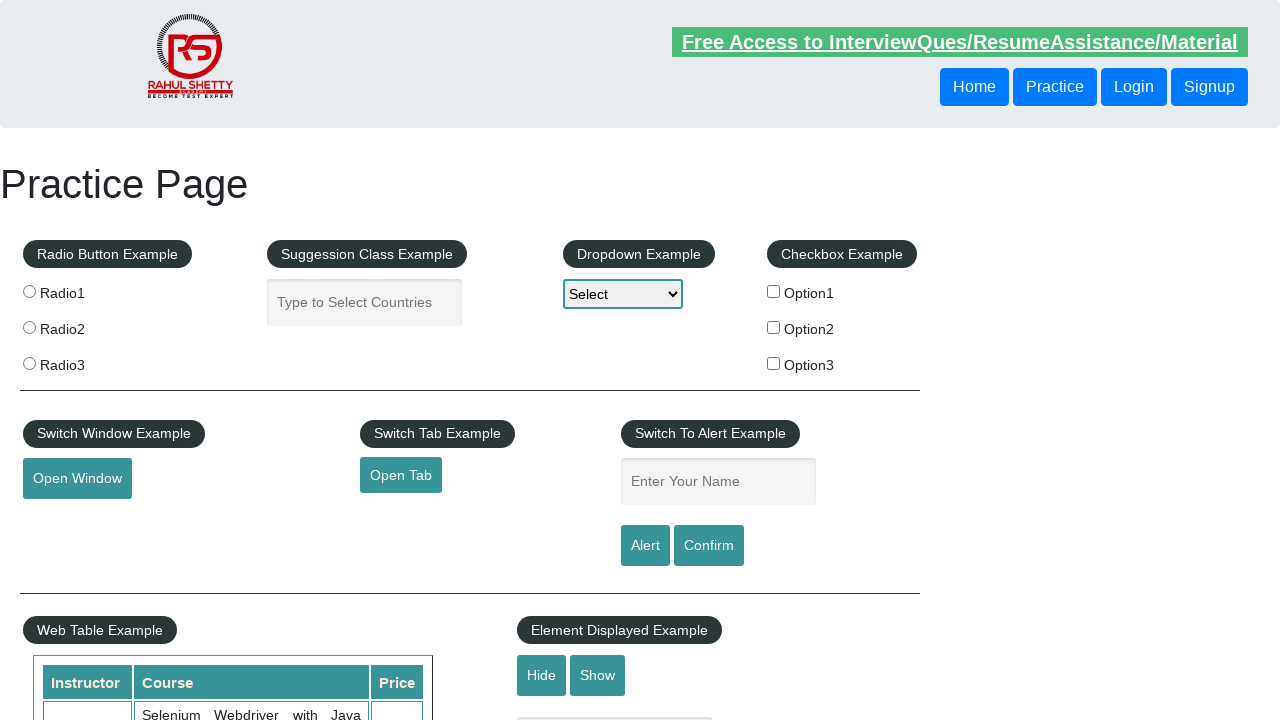

Scrolled main page down by 500 pixels
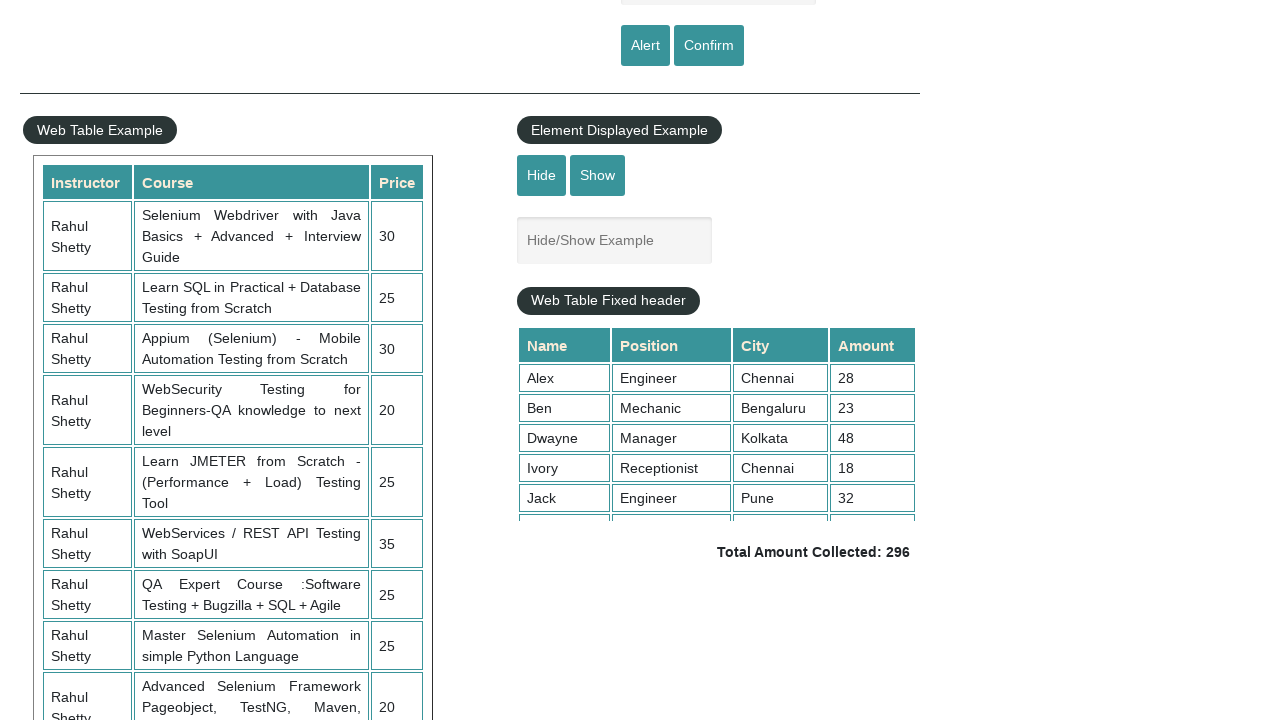

Waited 1 second for scroll to complete
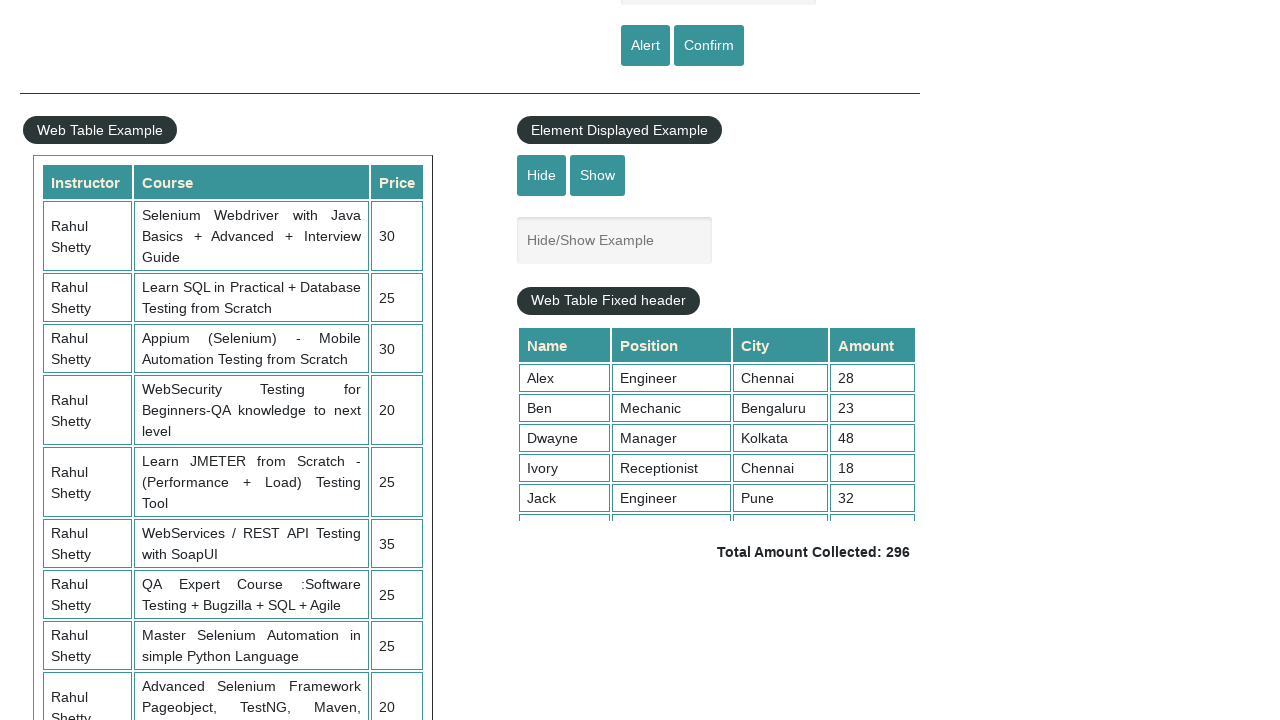

Scrolled within the tableFixHead to 5000 pixels
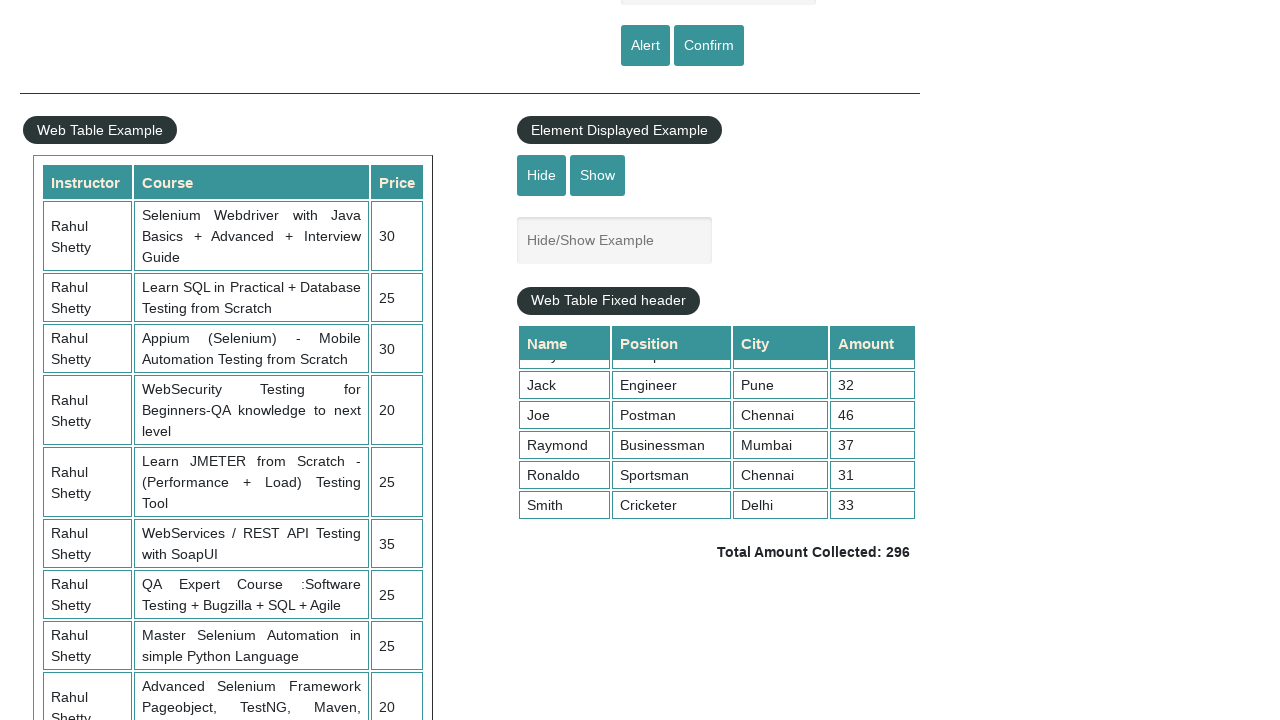

Retrieved all values from 4th column of scrollable table
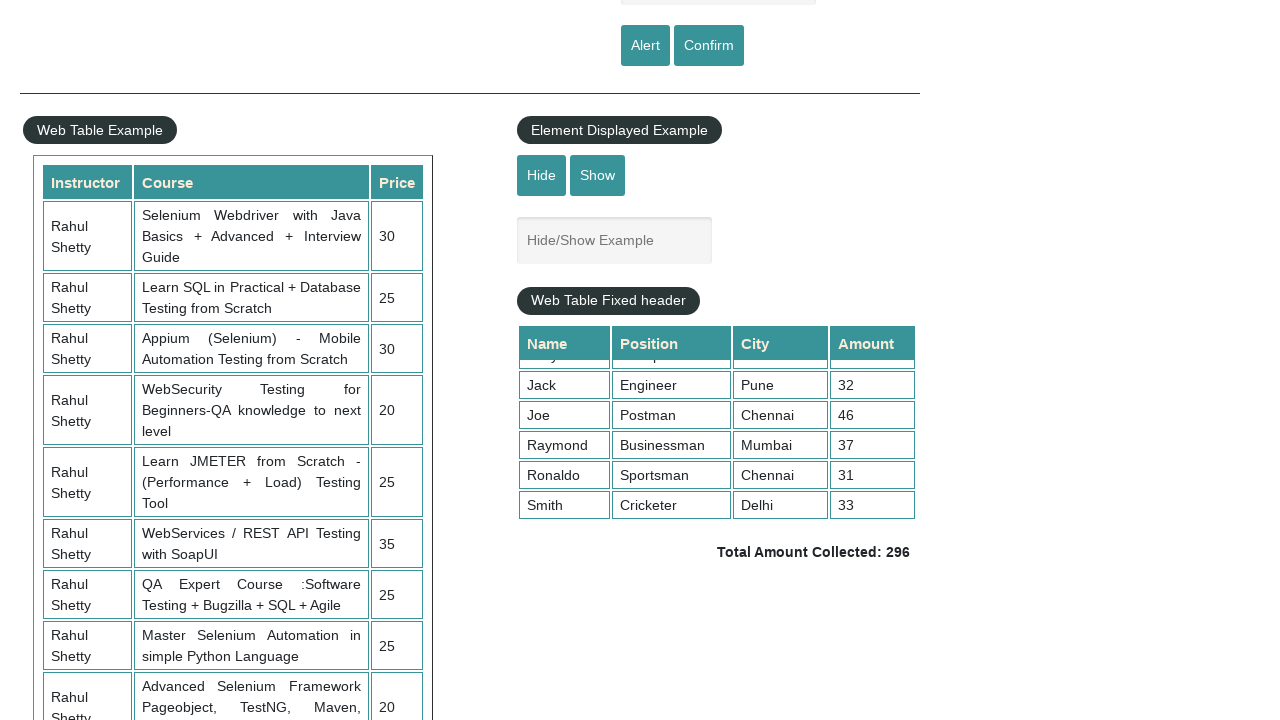

Calculated sum of column values: 296
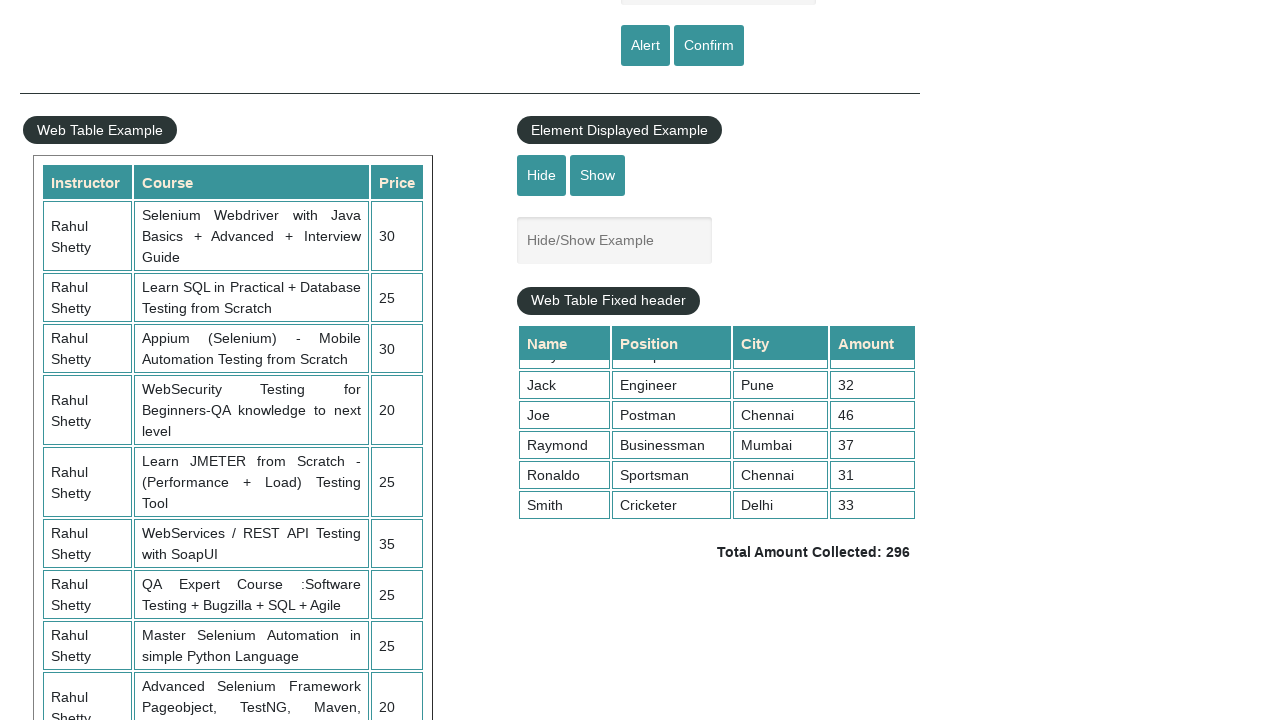

Retrieved total amount text:  Total Amount Collected: 296 
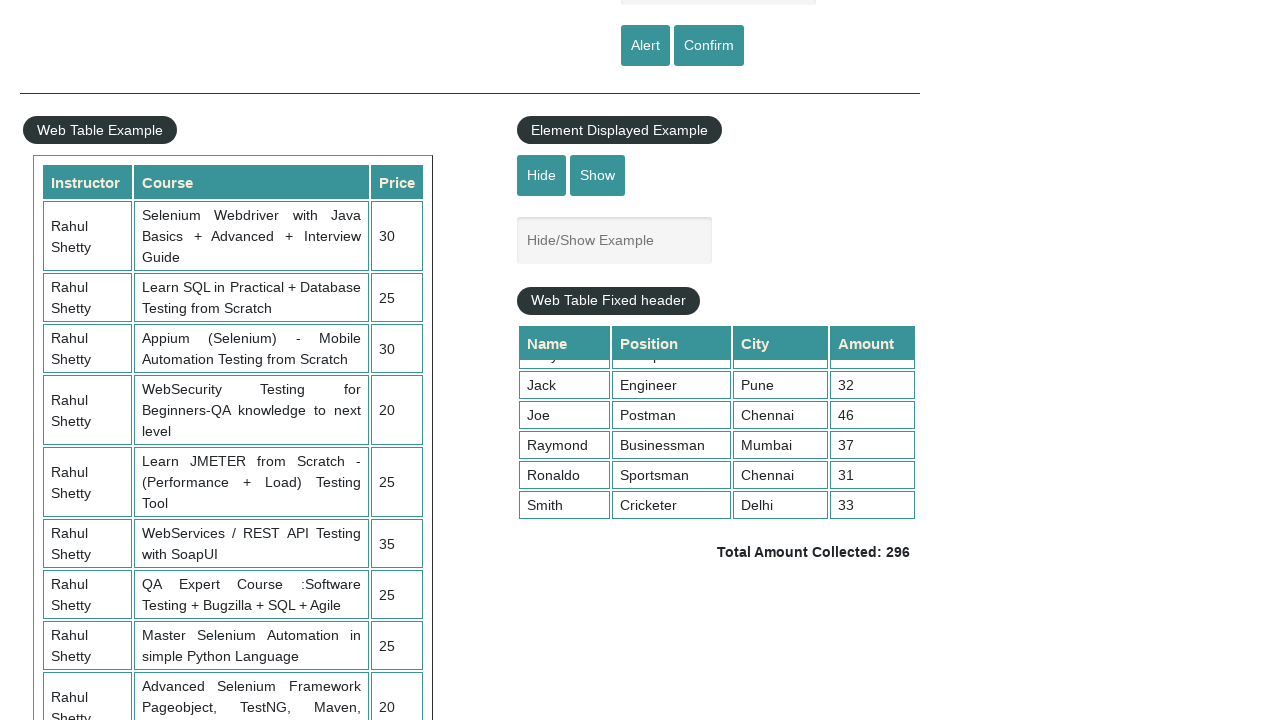

Extracted net amount from total text: 296
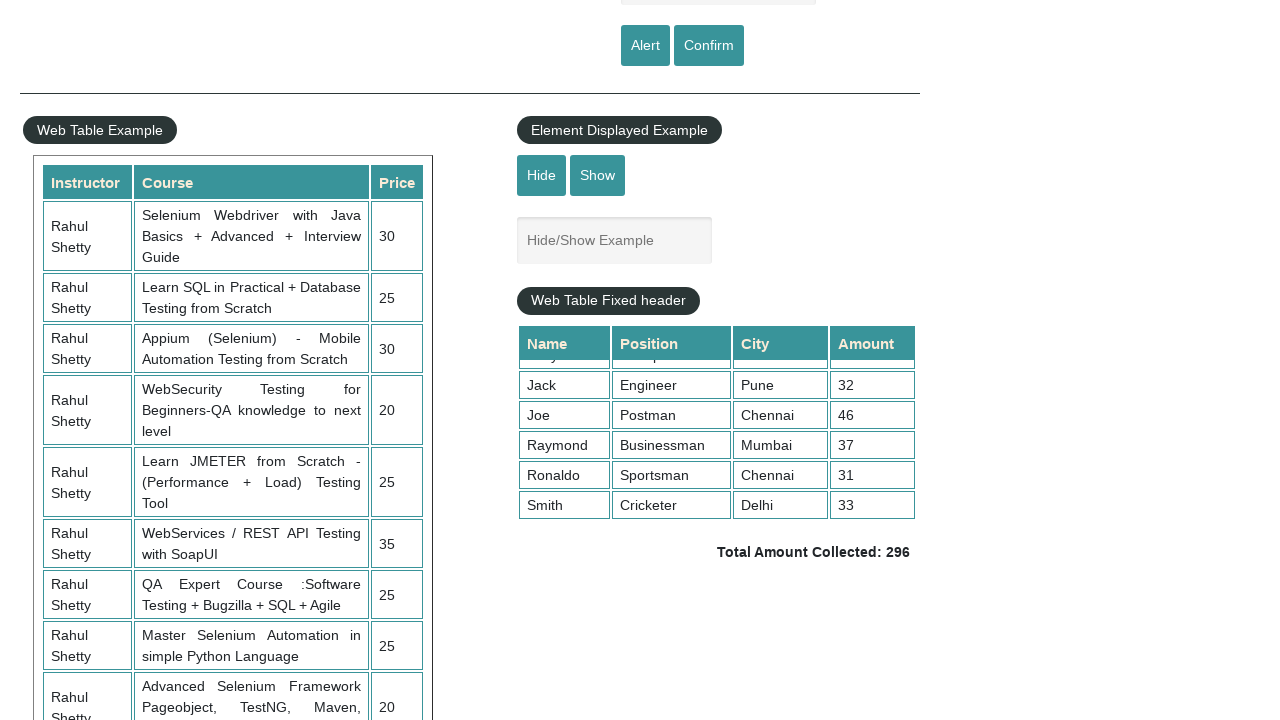

Verified that calculated sum 296 matches displayed total 296
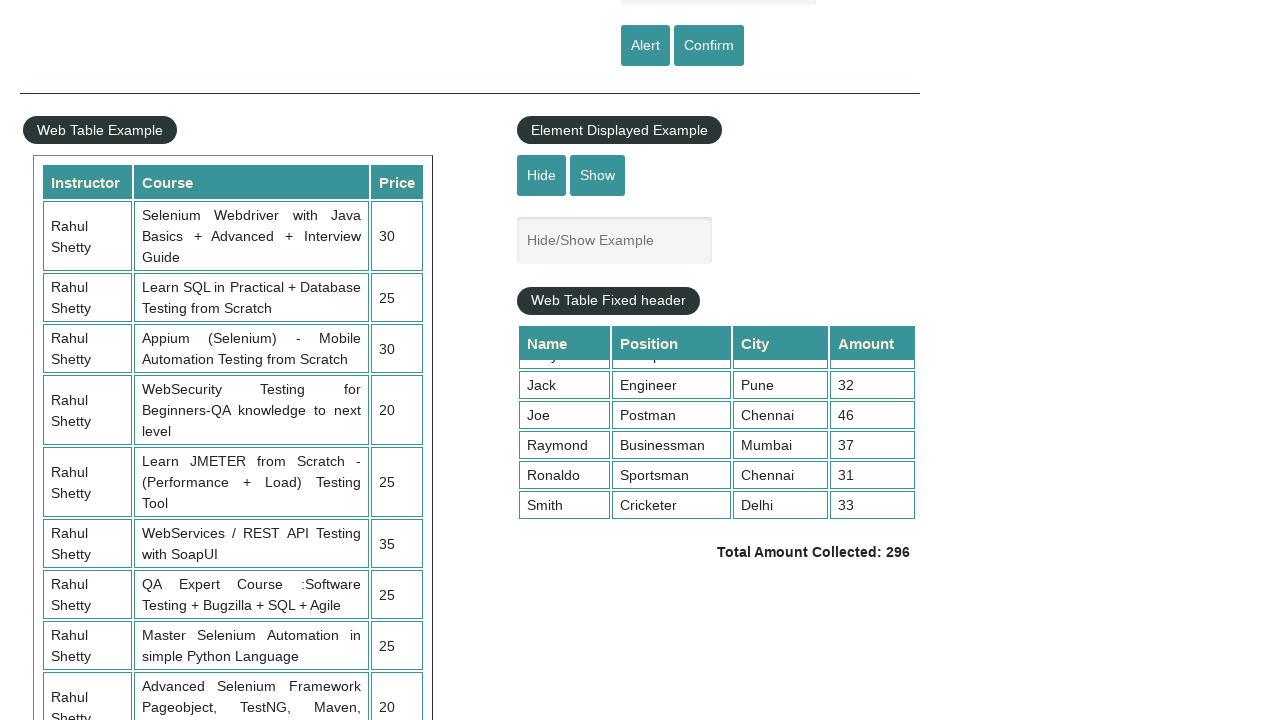

Started verification of top left table
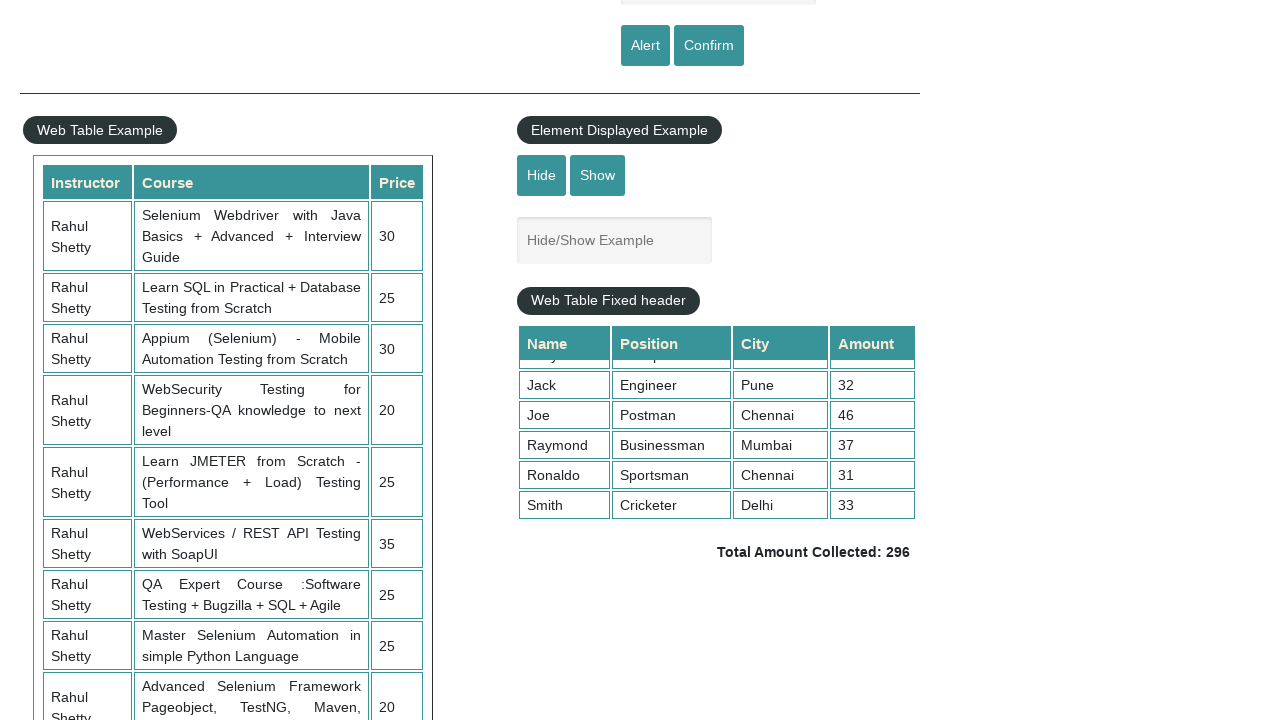

Retrieved row count from first table: 11
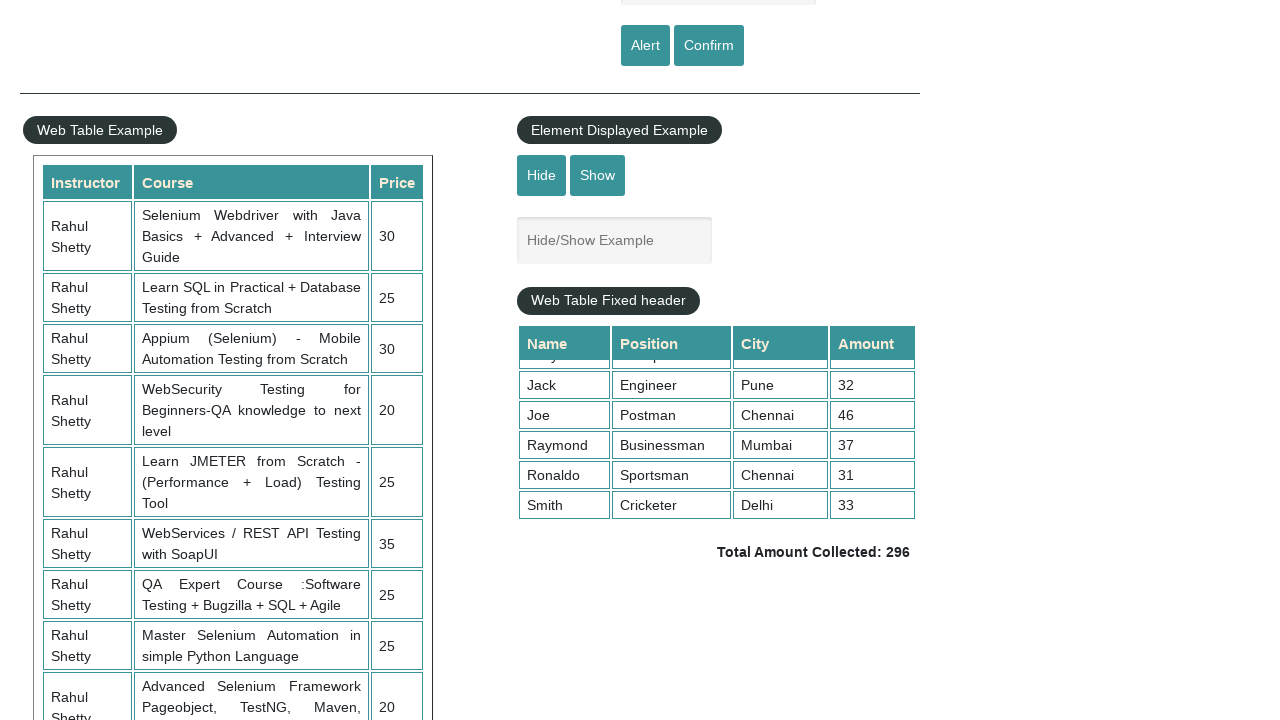

Retrieved all cell values from row 3 of first table
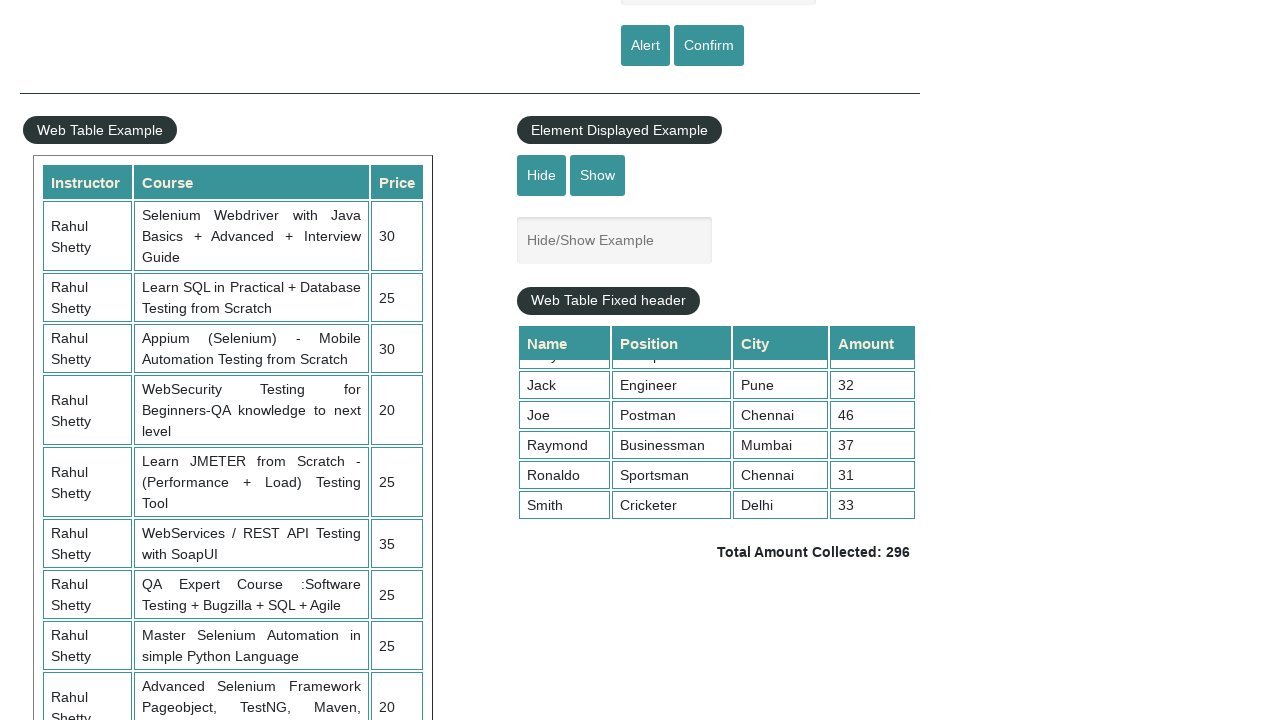

Printed all cell values from row 3
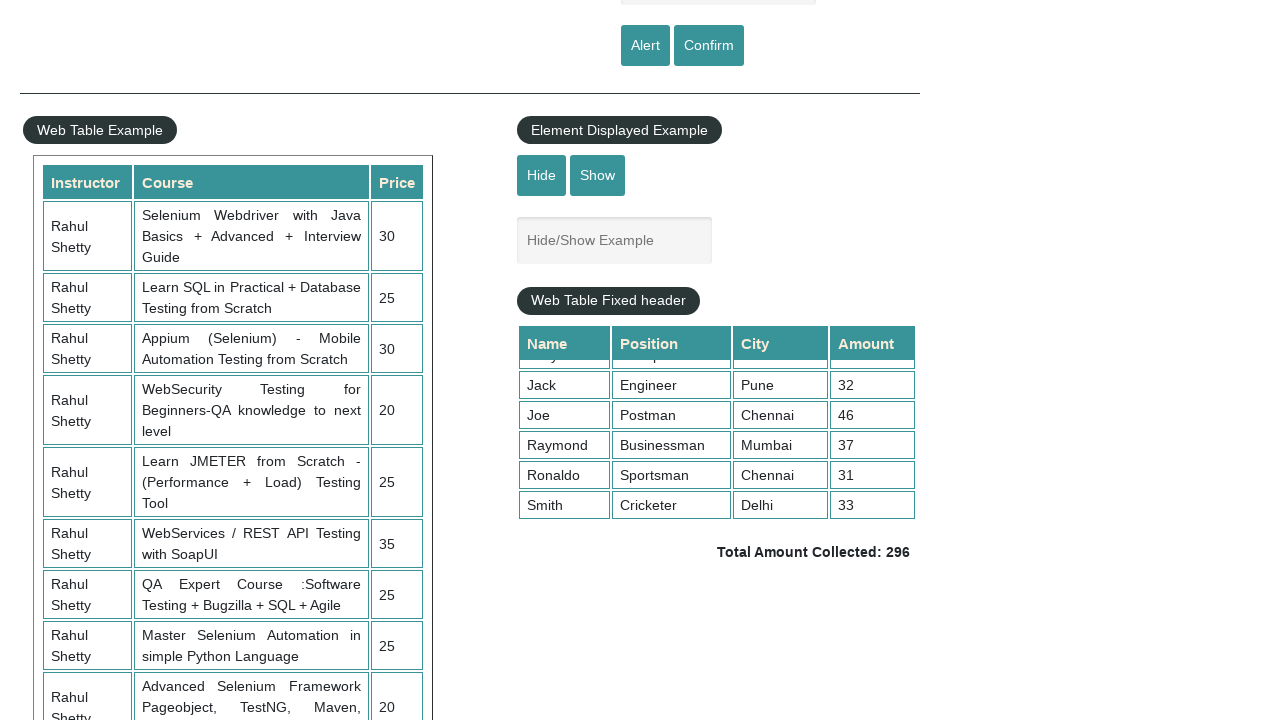

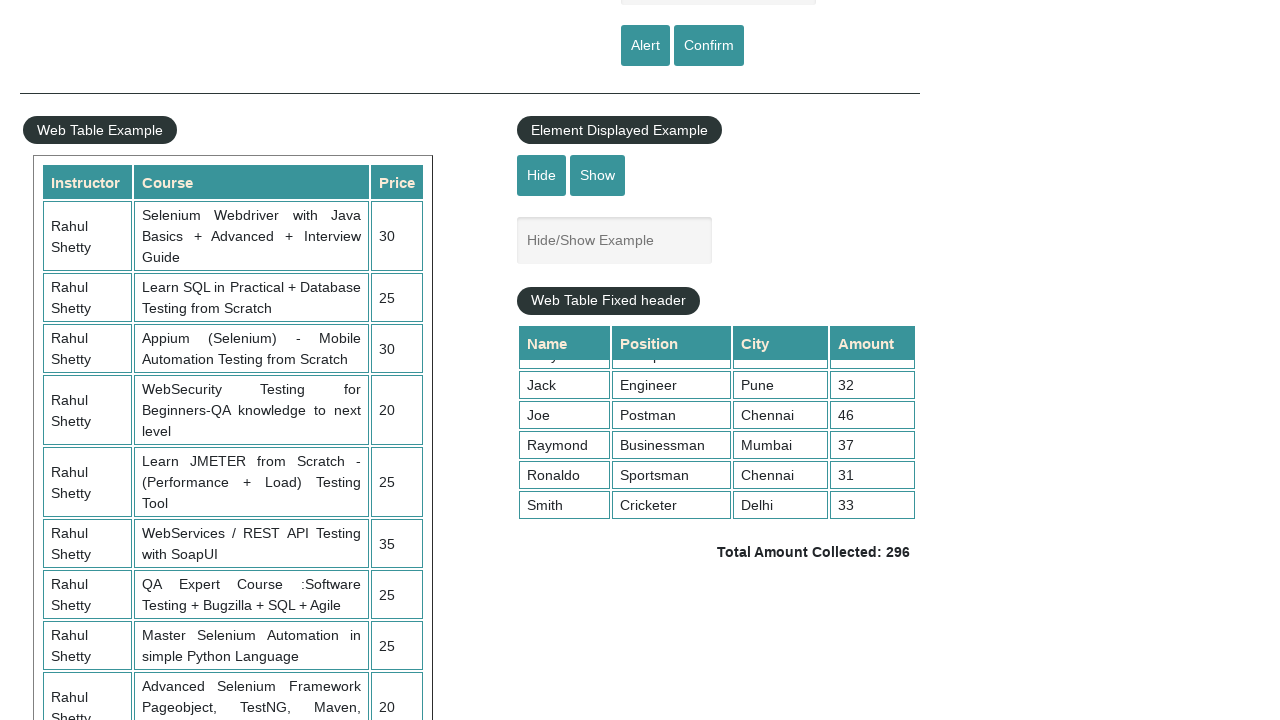